Fills out a form on DemoQA website with user information including name, email, and addresses, then submits the form

Starting URL: https://demoqa.com/text-box

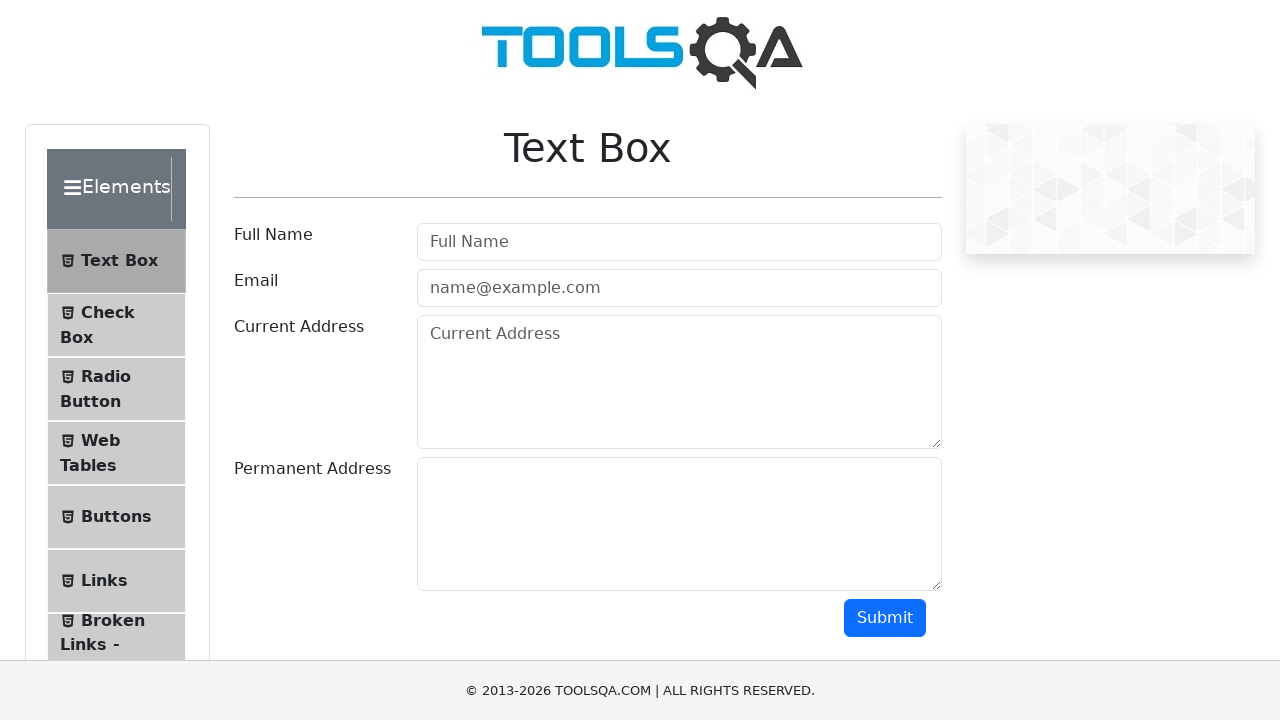

Filled user name field with 'Murat' on #userName
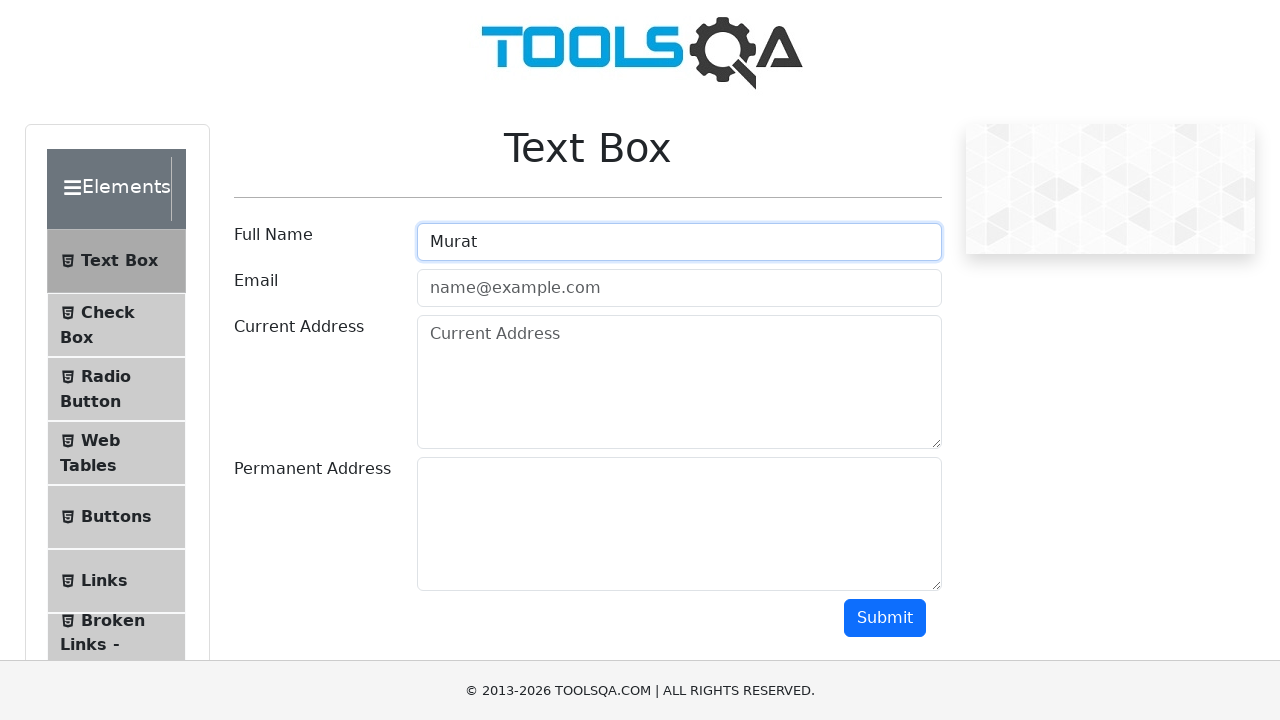

Filled email field with 'murattokar26@gmail.com' on #userEmail
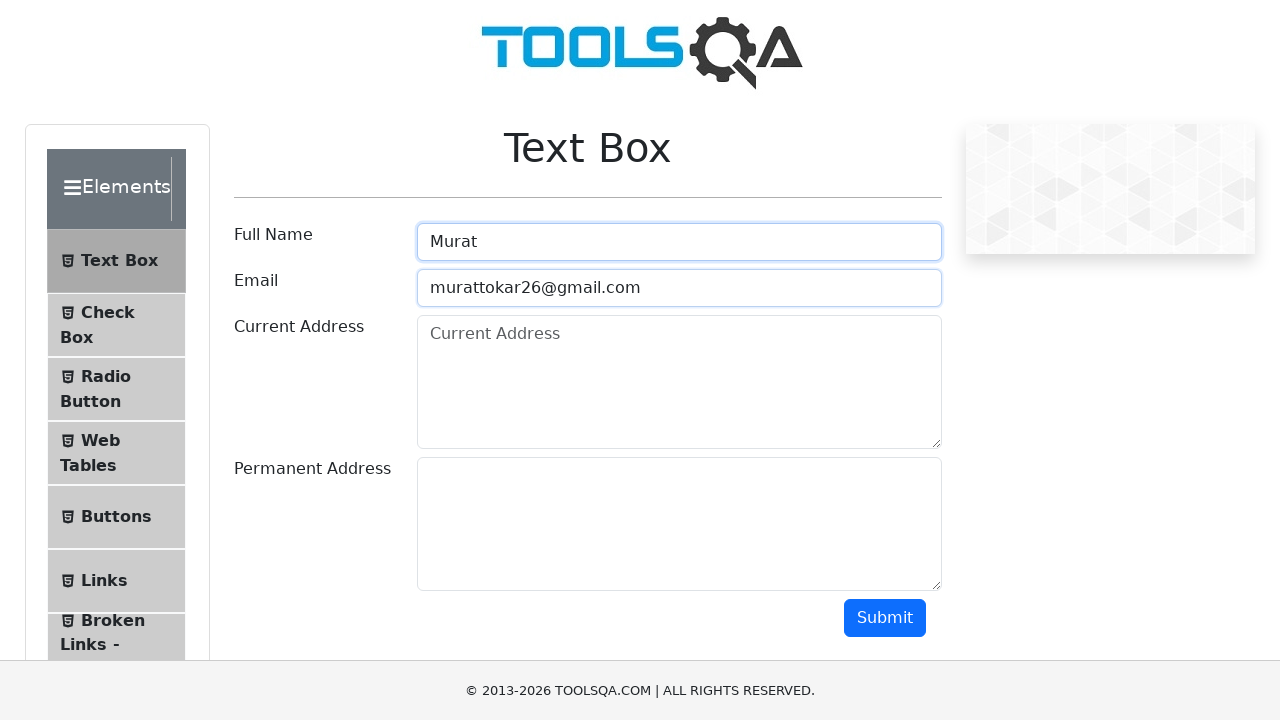

Filled current address field with 'Alstrasse 40' on #currentAddress
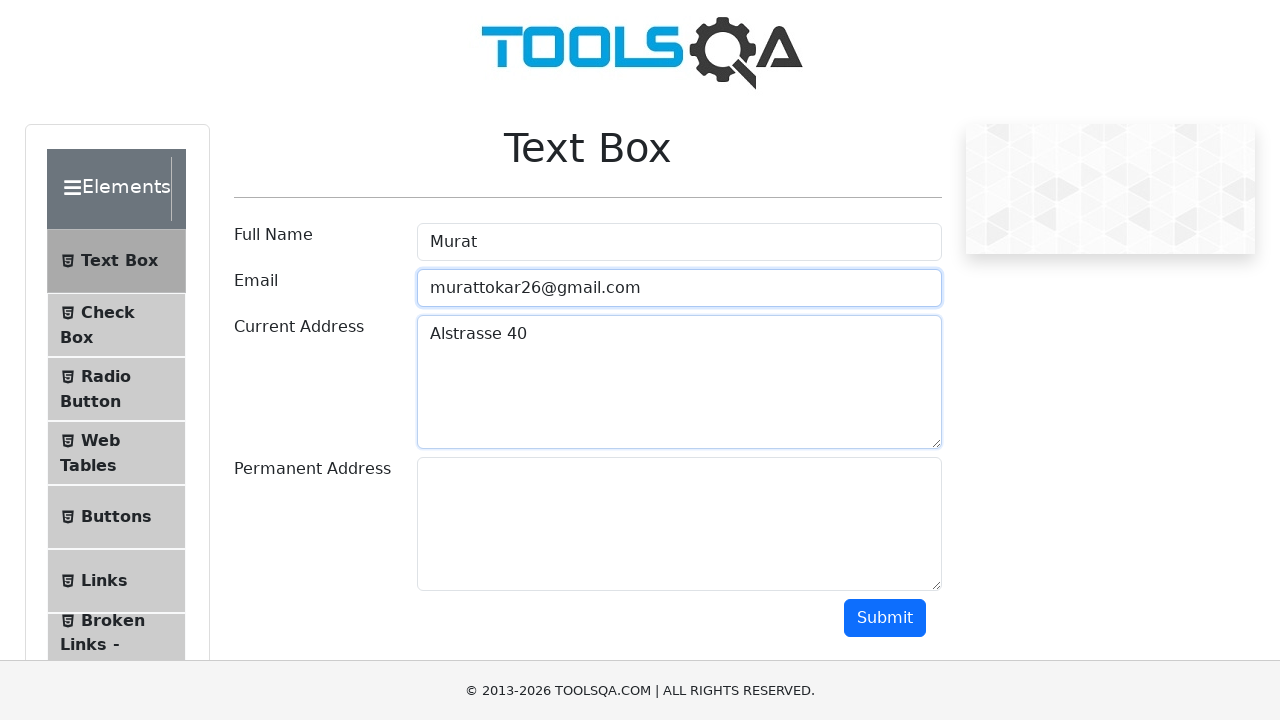

Filled permanent address field with 'kkkstrase 10' on #permanentAddress
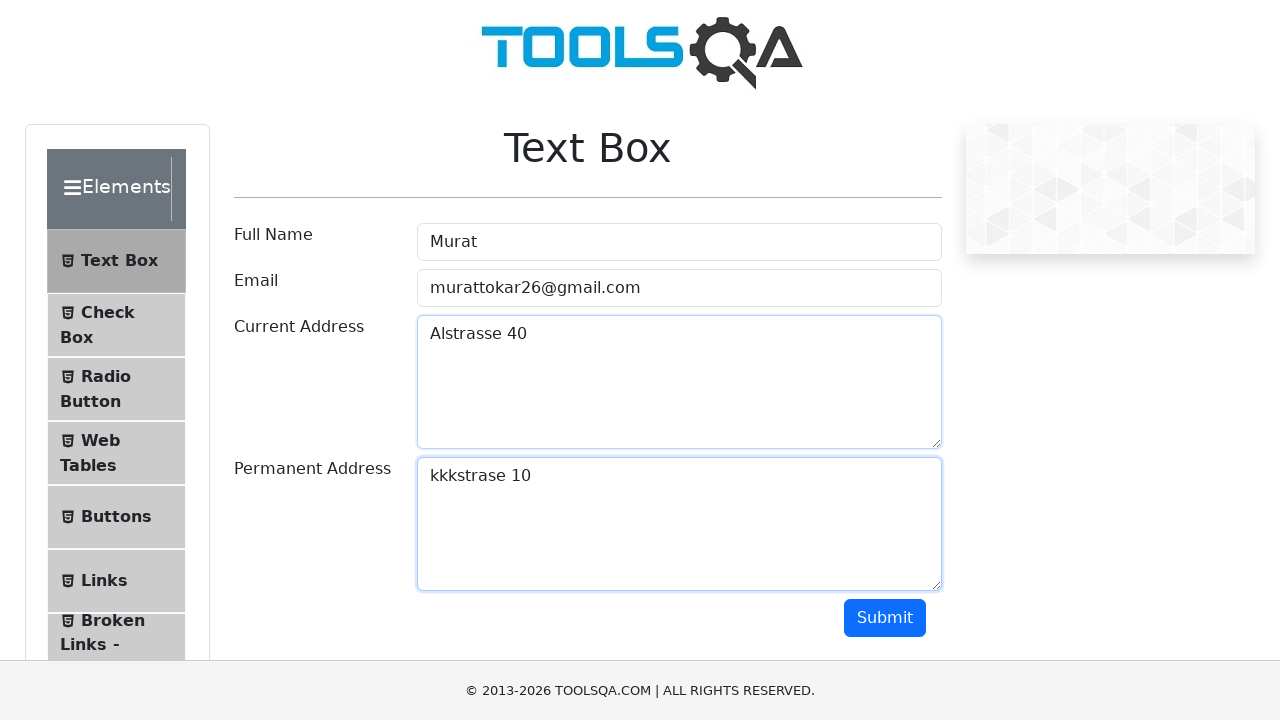

Clicked submit button to submit the form at (885, 618) on #submit
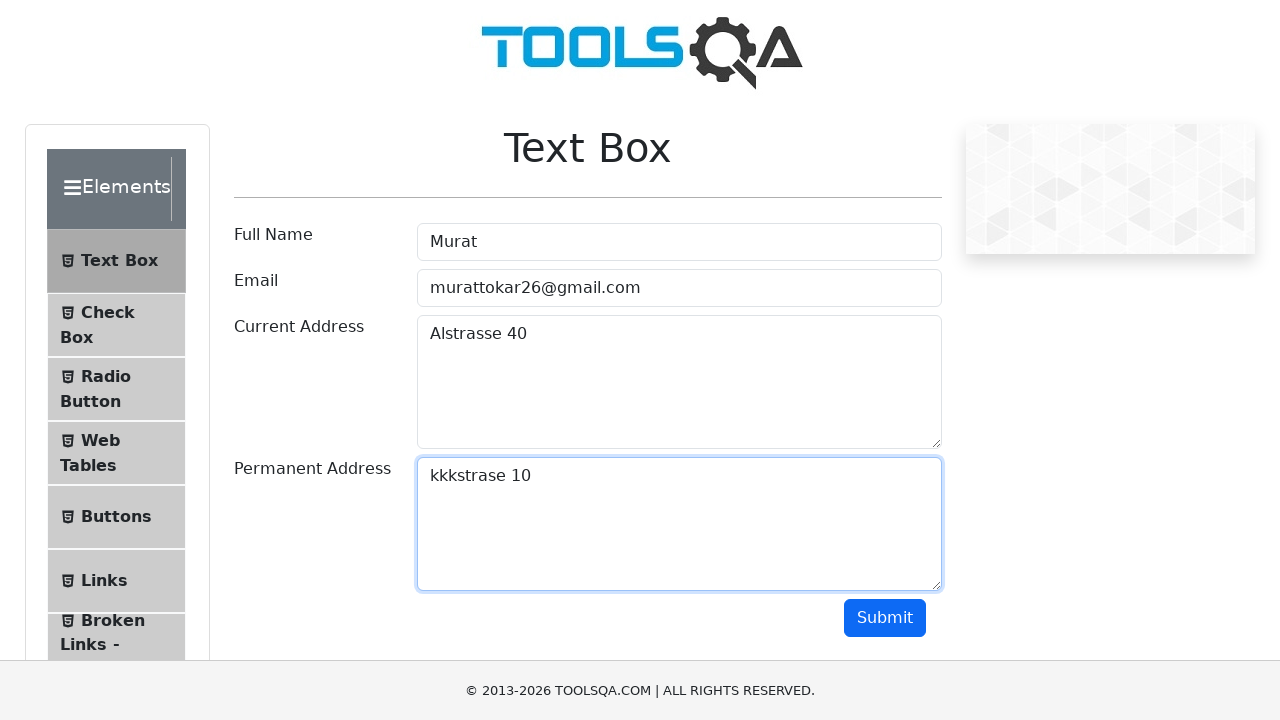

Waited 1000ms for form submission to complete
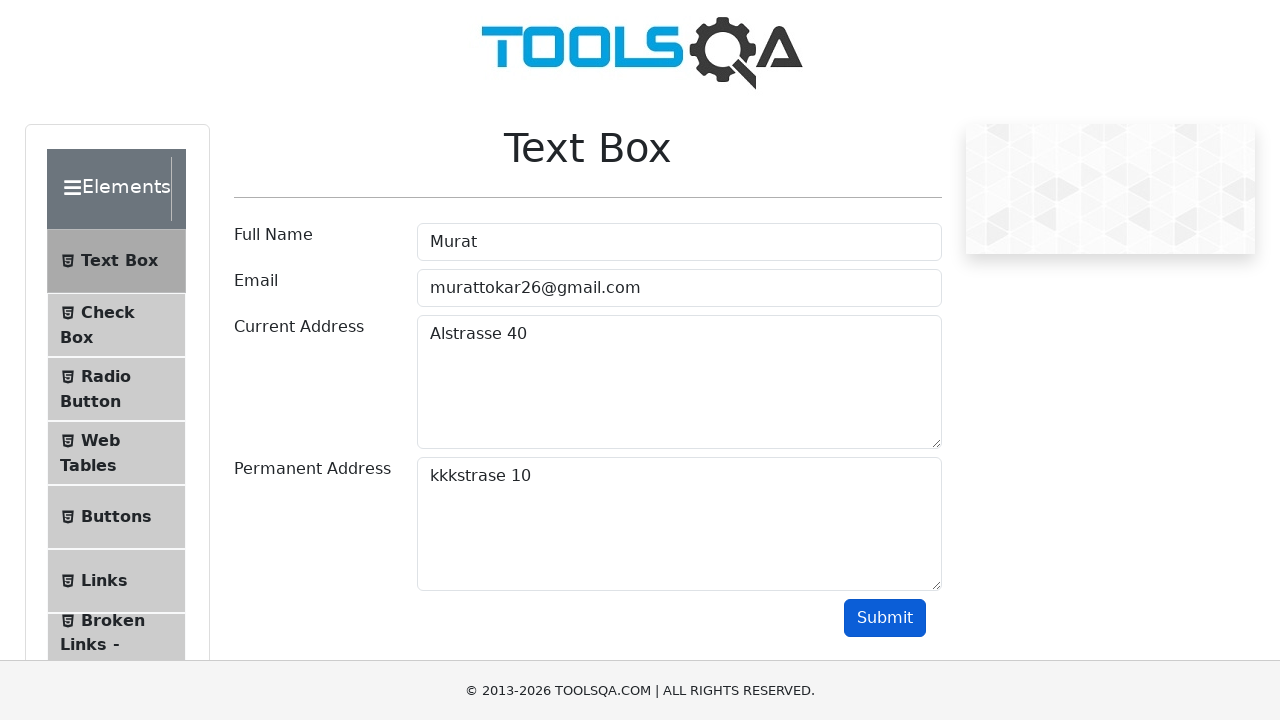

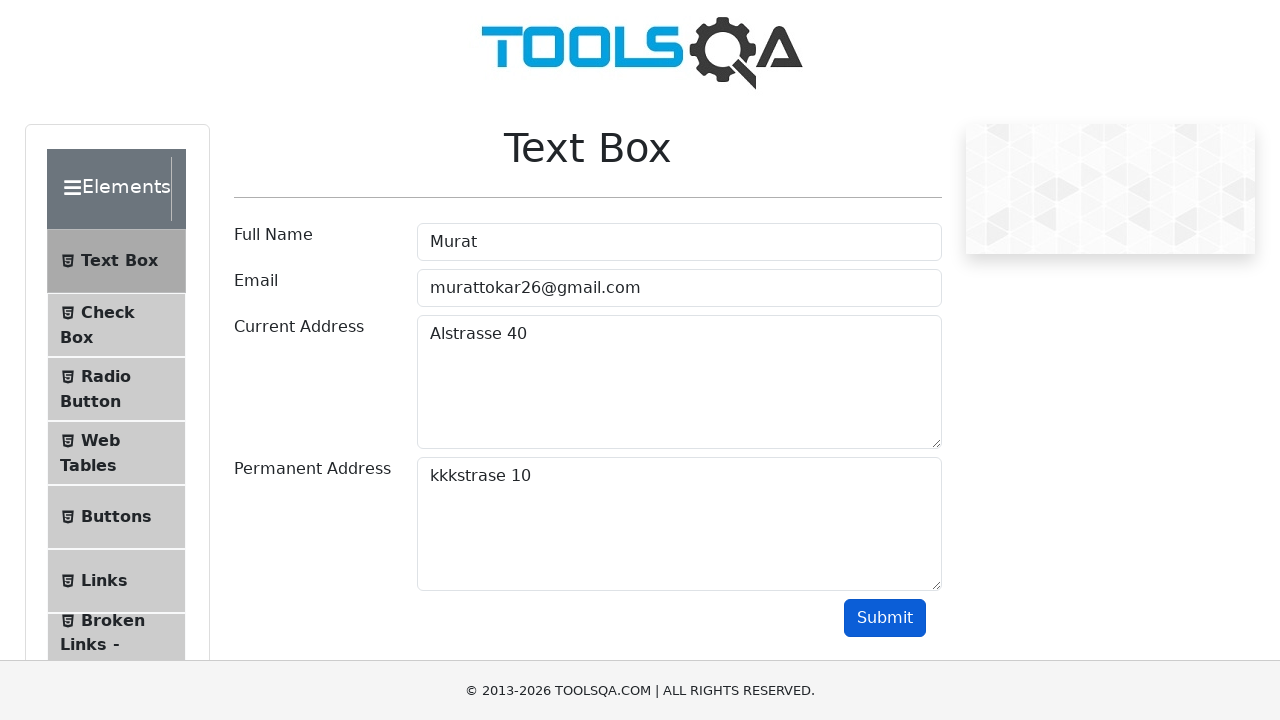